Tests drag and drop functionality by dragging an element from source to target location within an iframe

Starting URL: https://jqueryui.com/droppable/

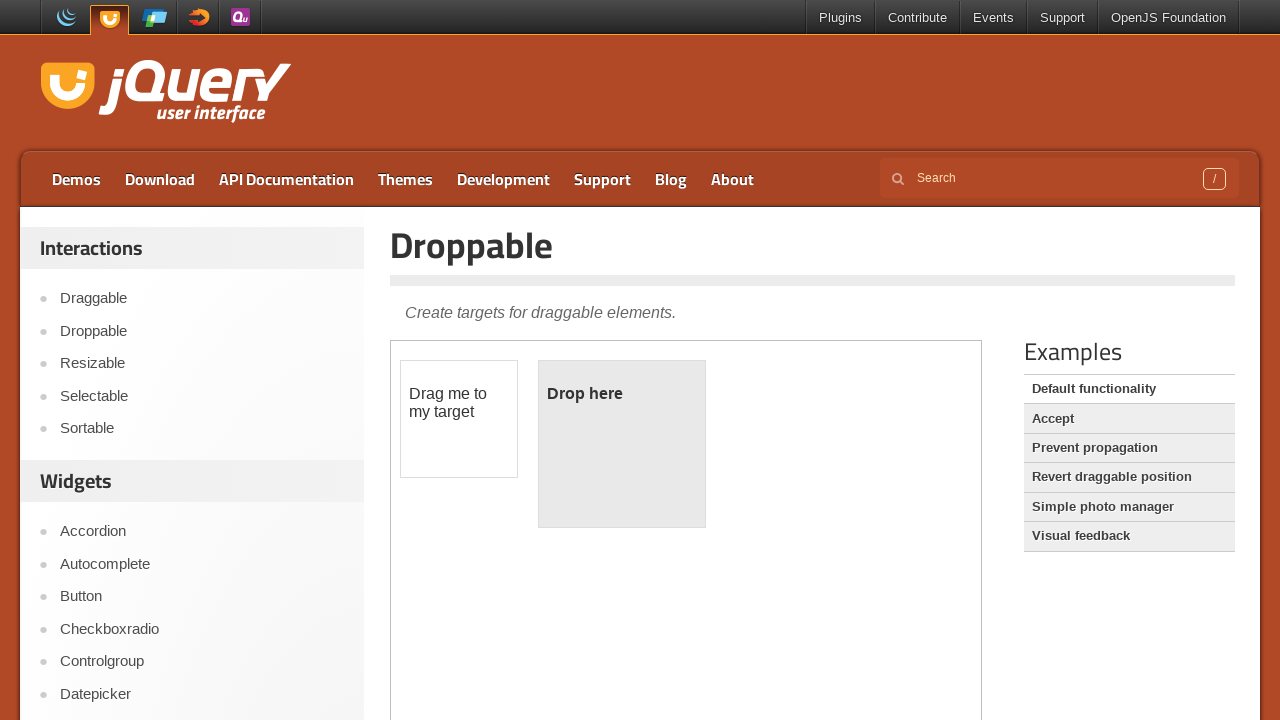

Located the demo iframe containing drag and drop elements
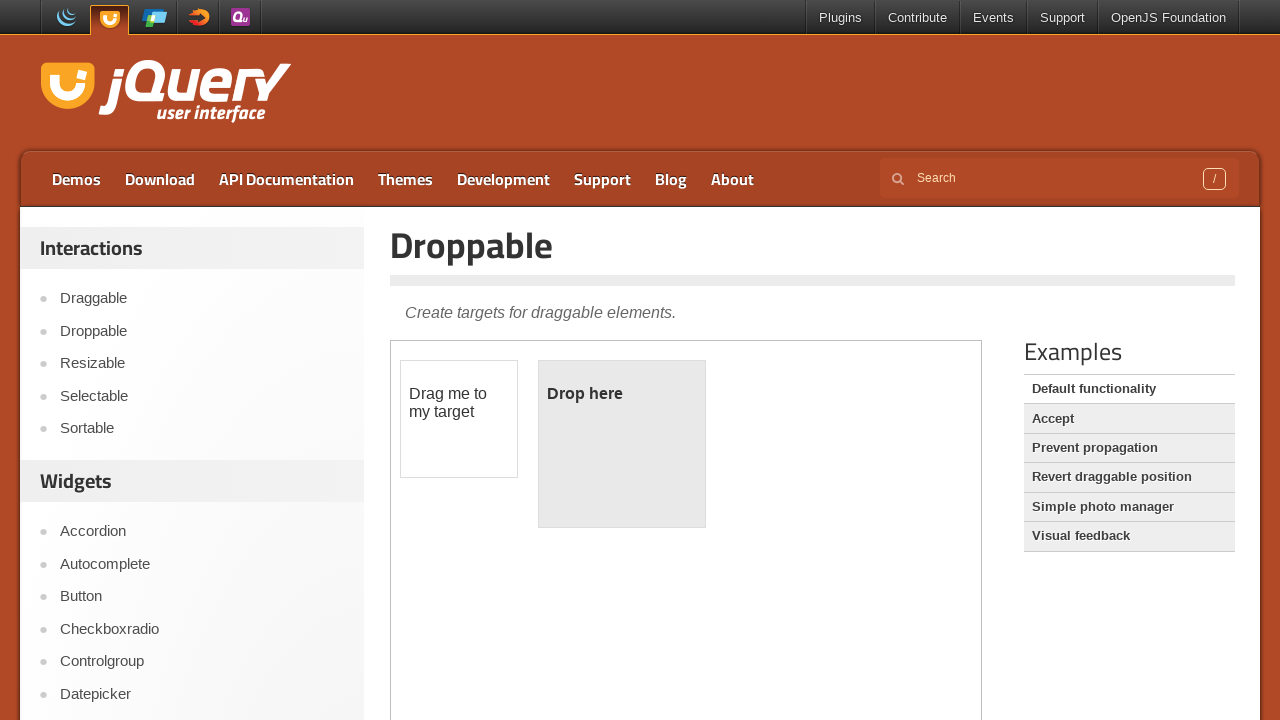

Located the draggable source element
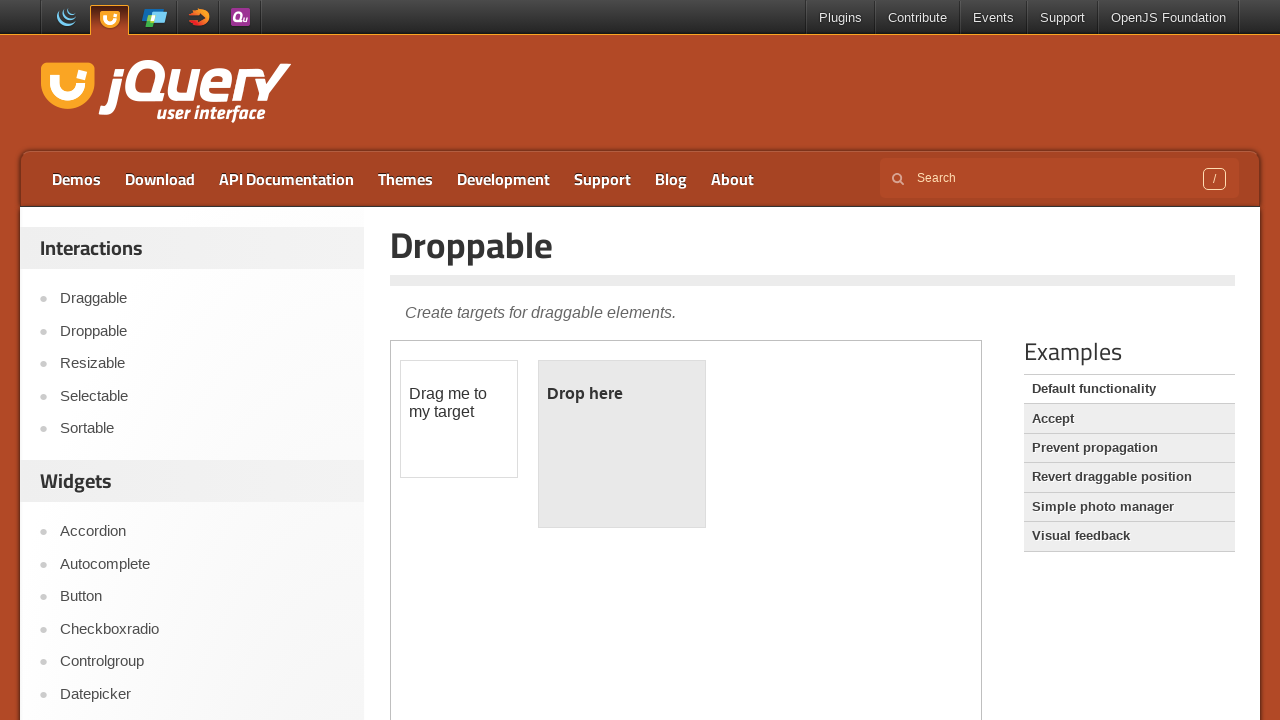

Located the droppable target element
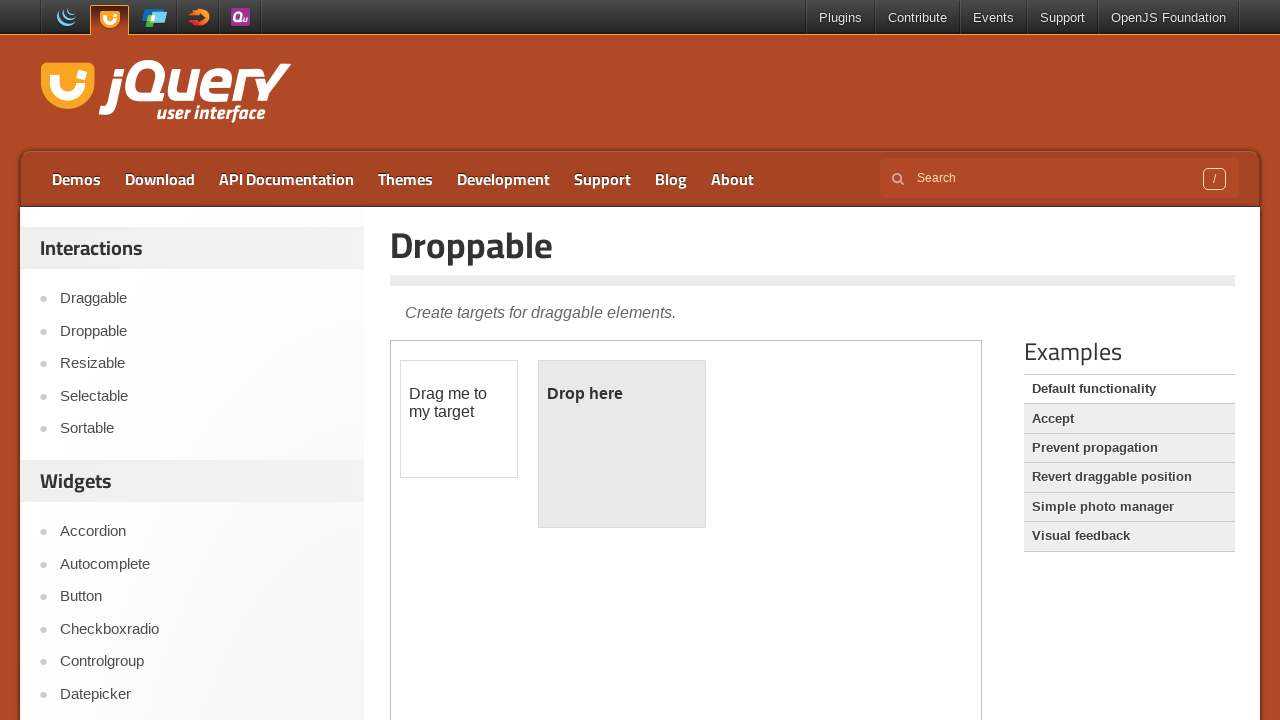

Dragged the source element to the target element at (622, 444)
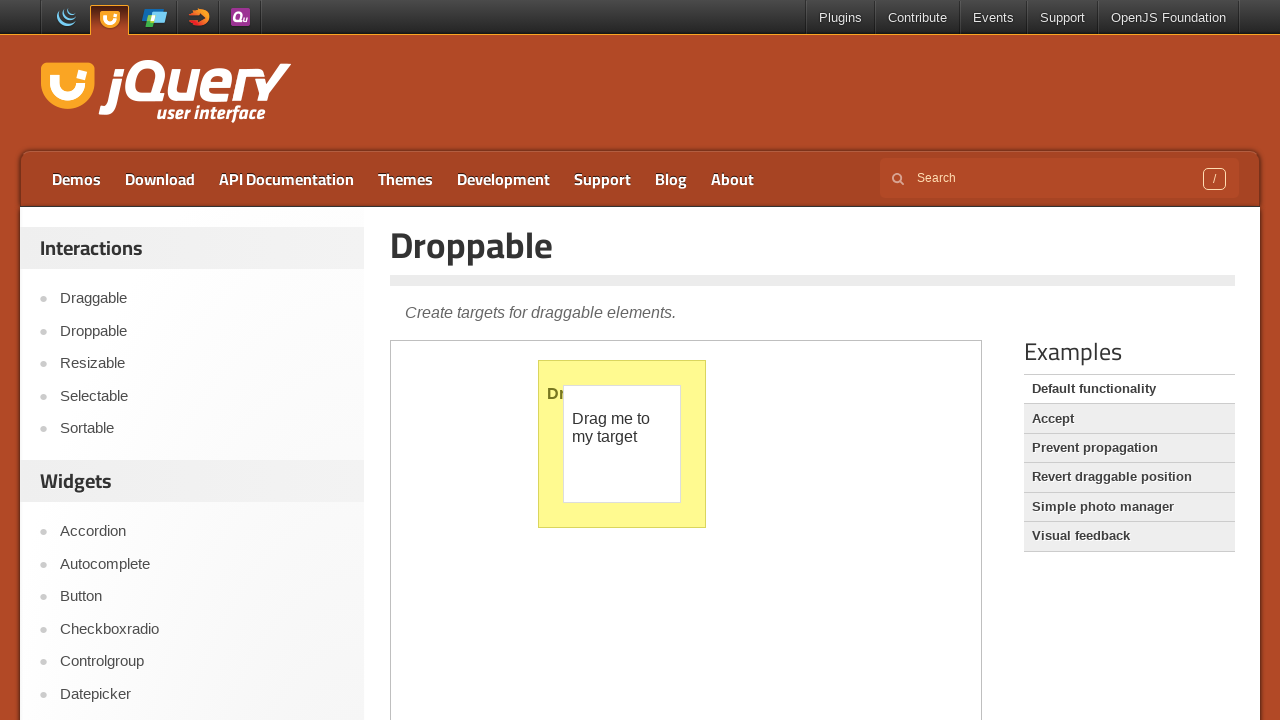

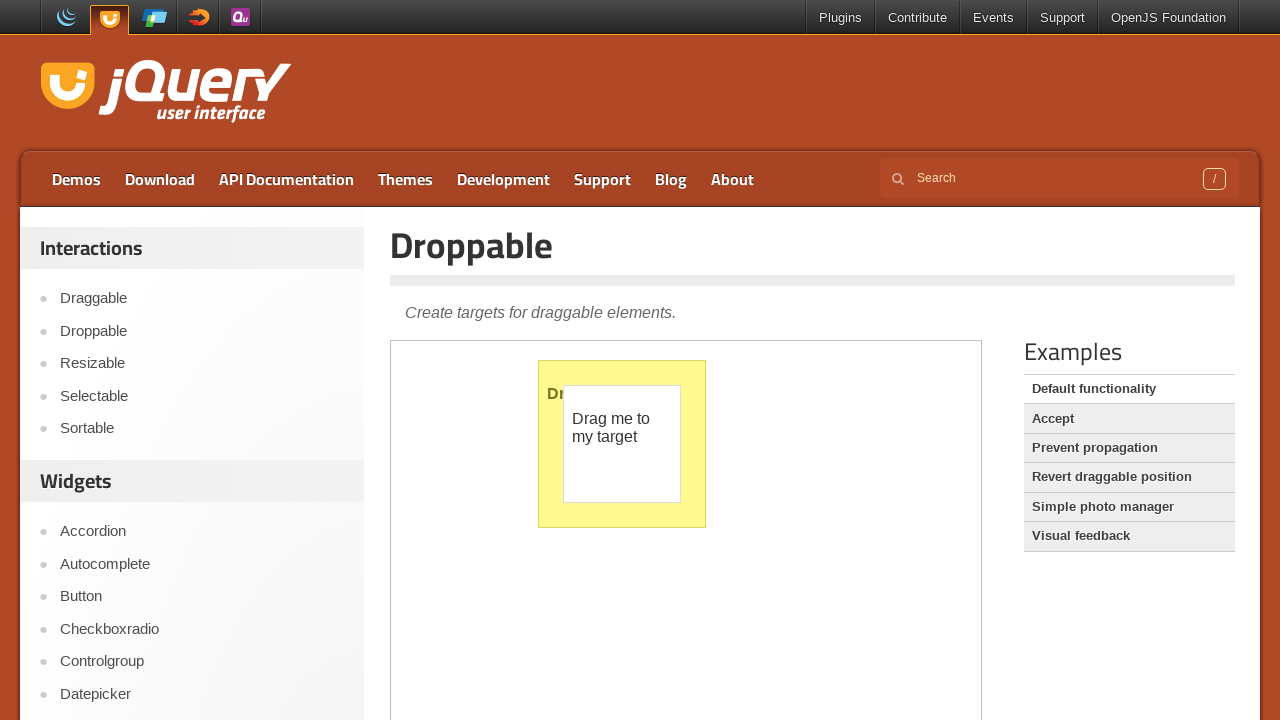